Tests dynamic controls by clicking Remove button, verifying "It's gone!" message appears, then clicking Add button and verifying "It's back!" message appears

Starting URL: https://the-internet.herokuapp.com/dynamic_controls

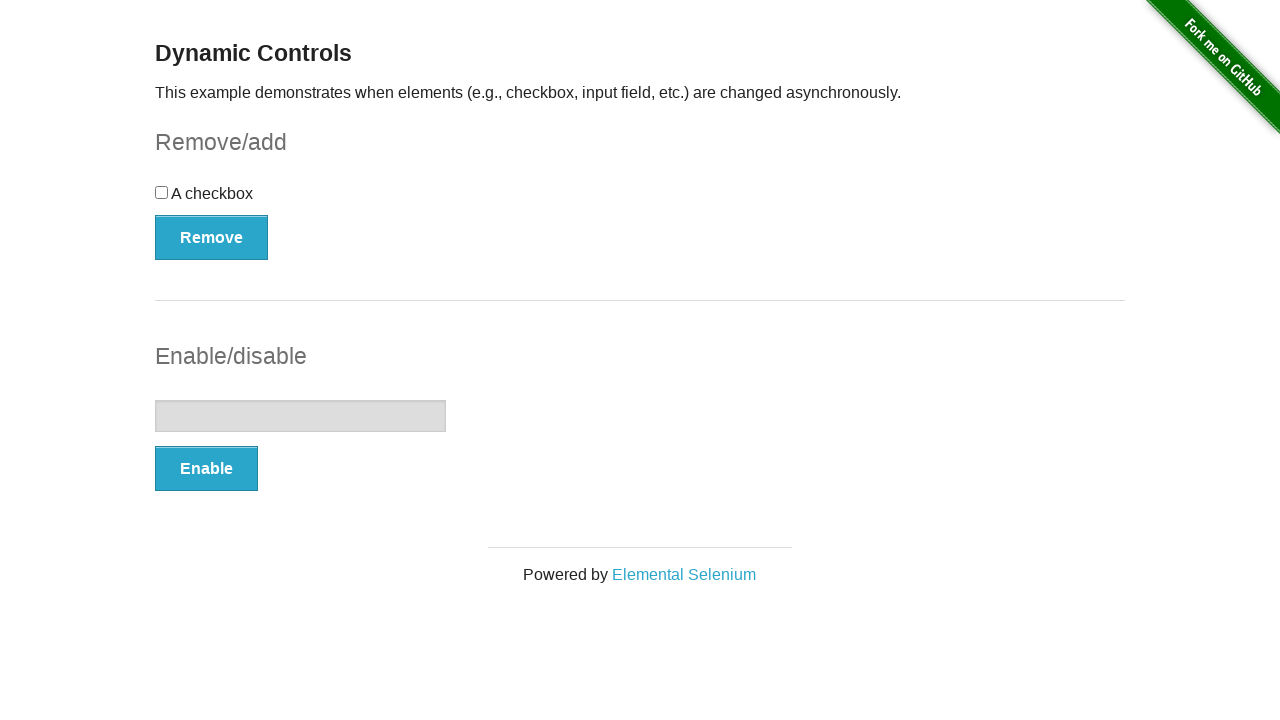

Clicked Remove button at (212, 237) on xpath=//button[.='Remove']
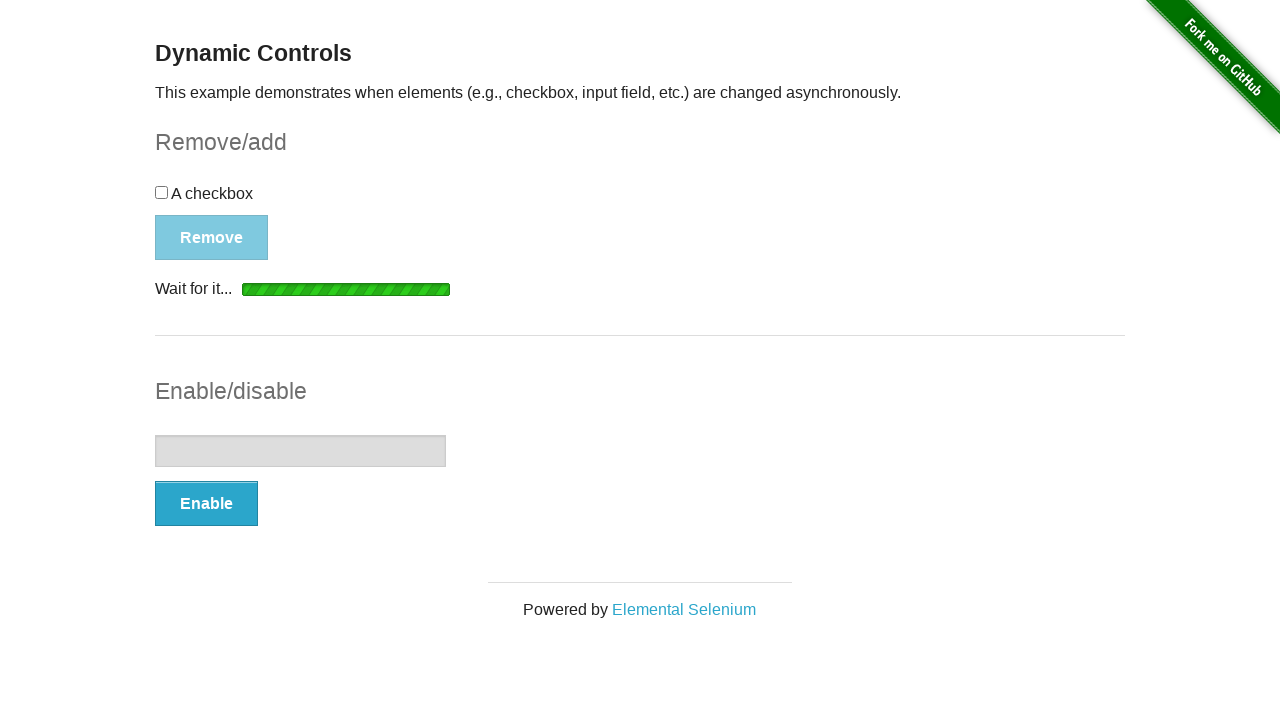

Waited for 'It's gone!' message to appear
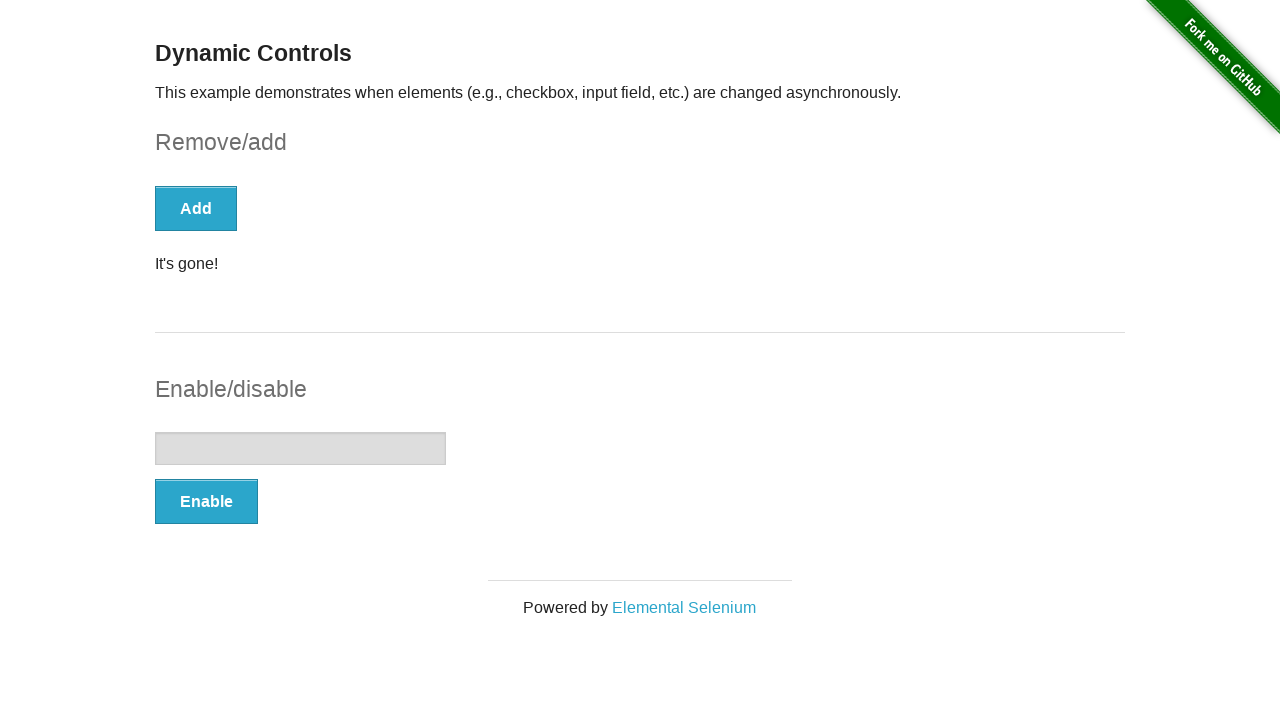

Located 'It's gone!' element
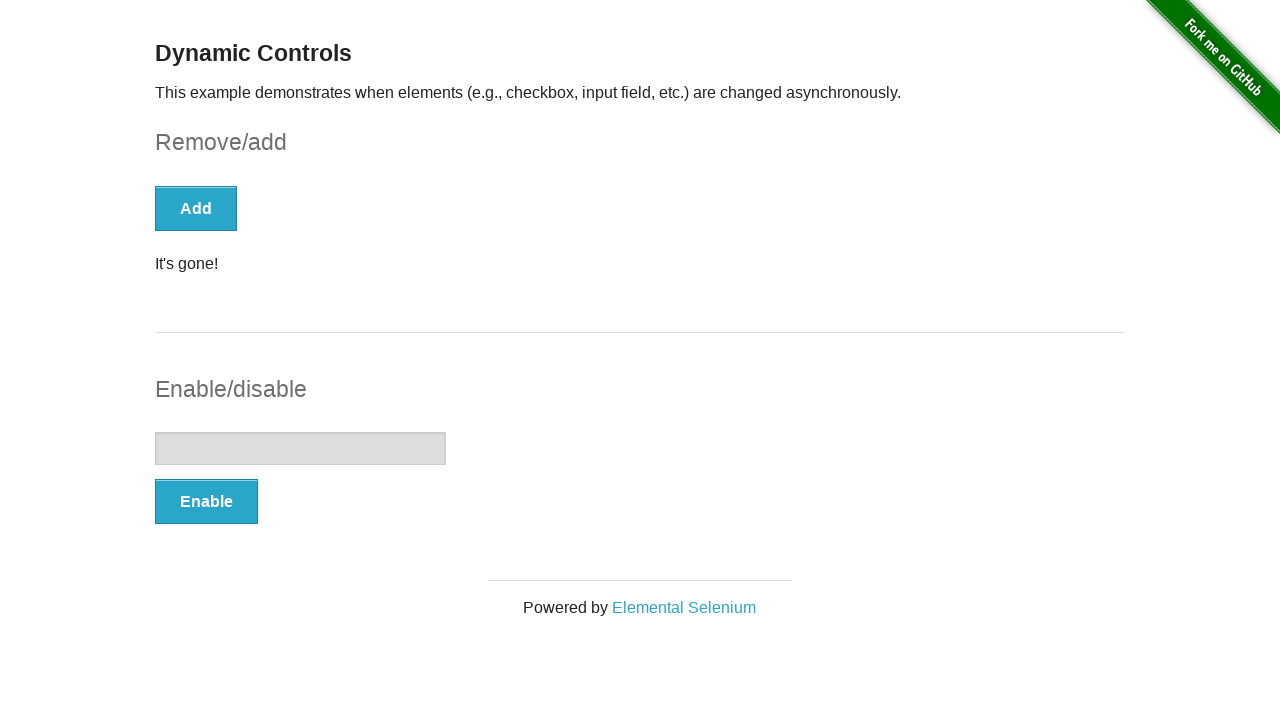

Verified 'It's gone!' message is visible
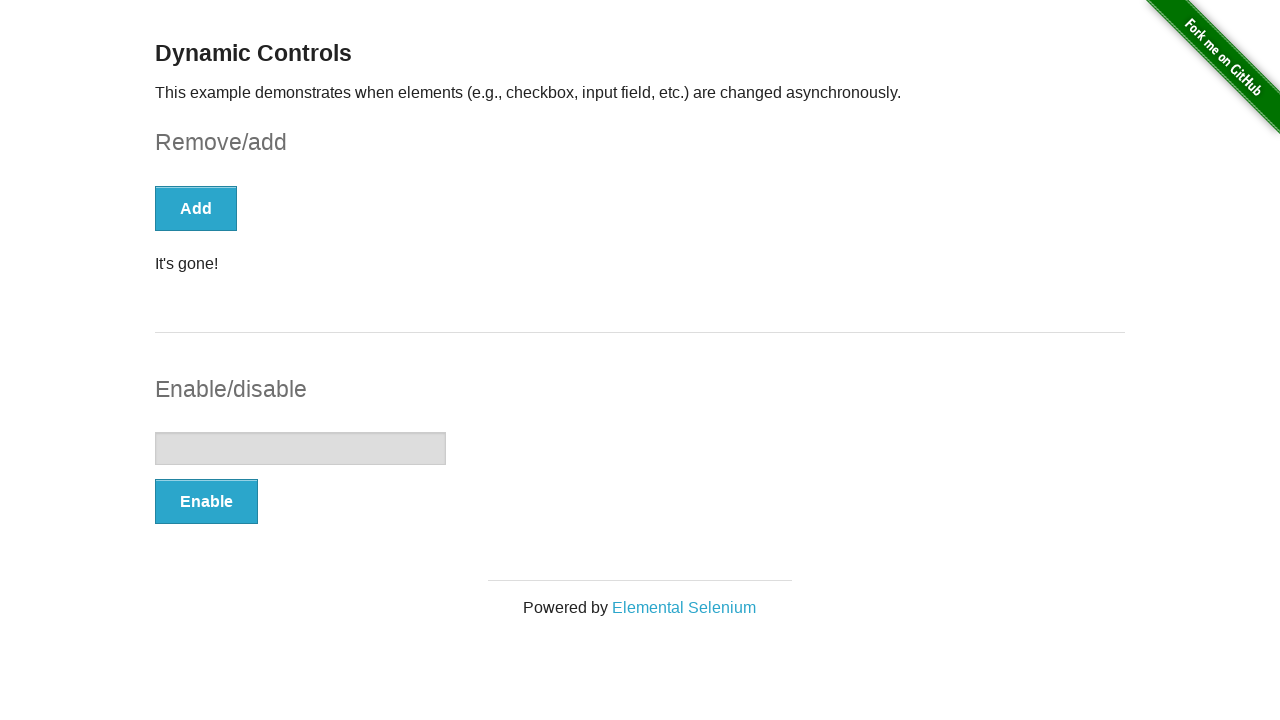

Clicked Add button at (196, 208) on xpath=//button[text()='Add']
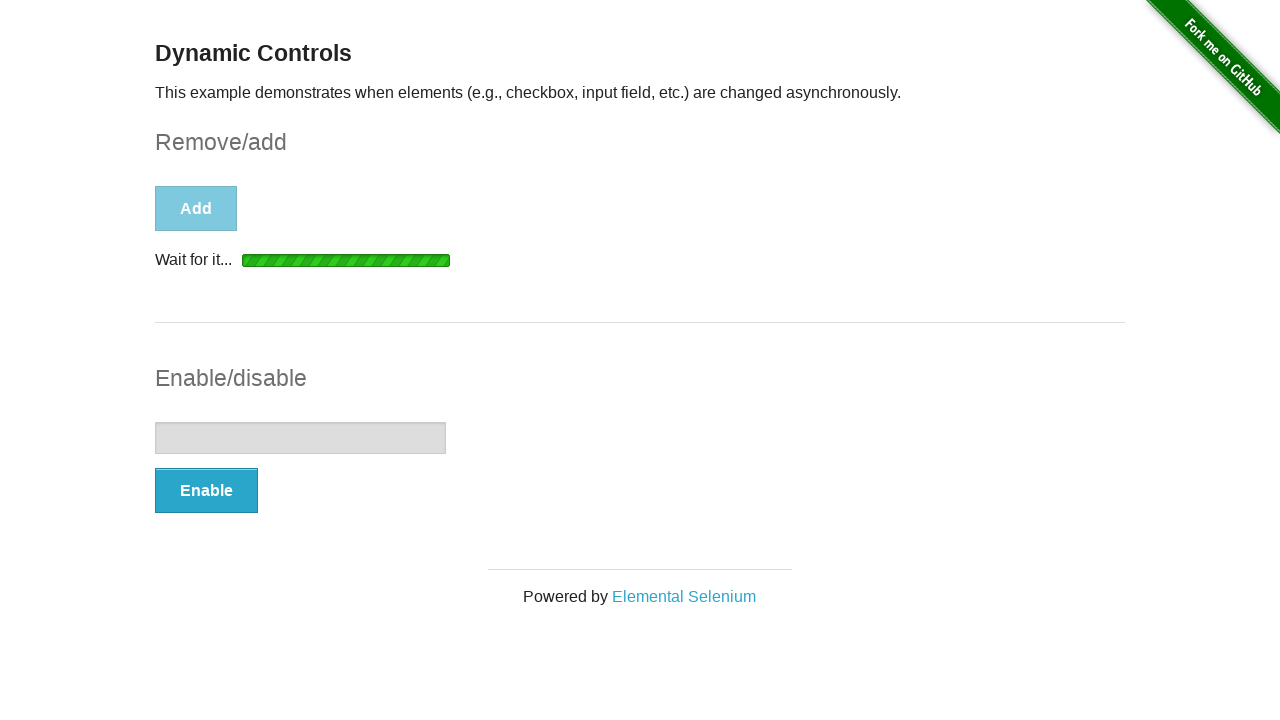

Waited for 'It's back!' message to appear
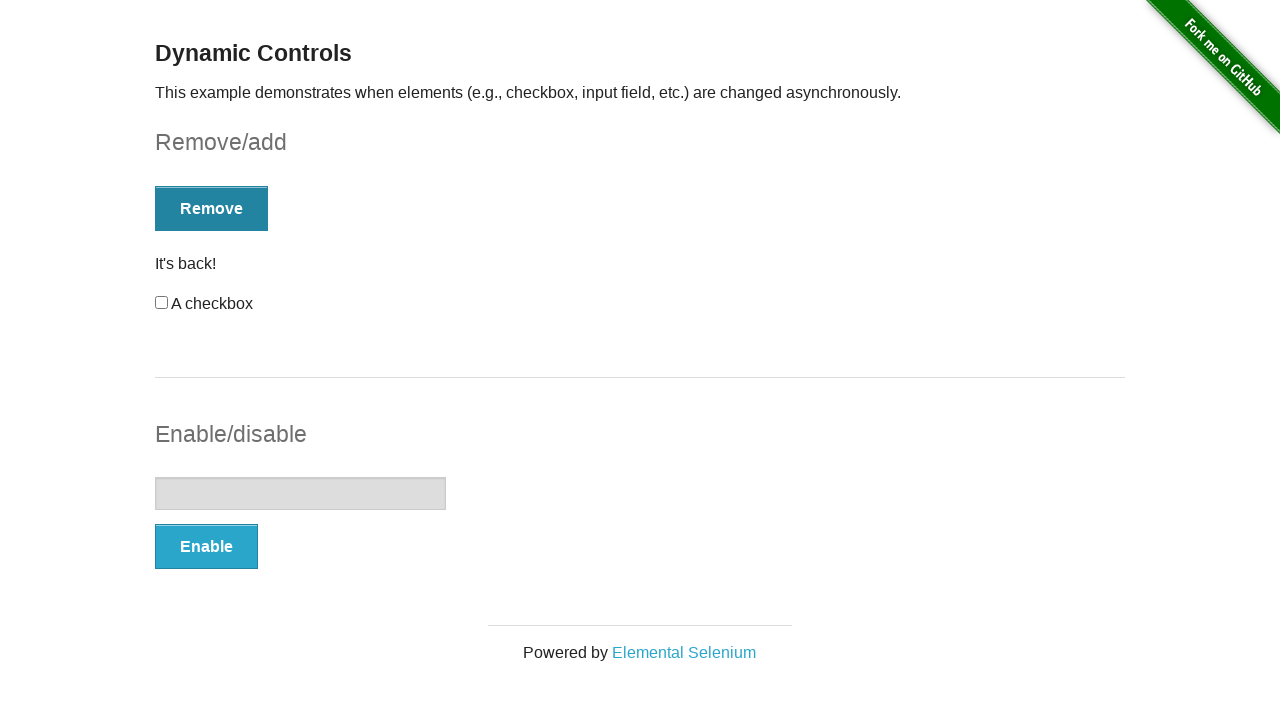

Located 'It's back!' element
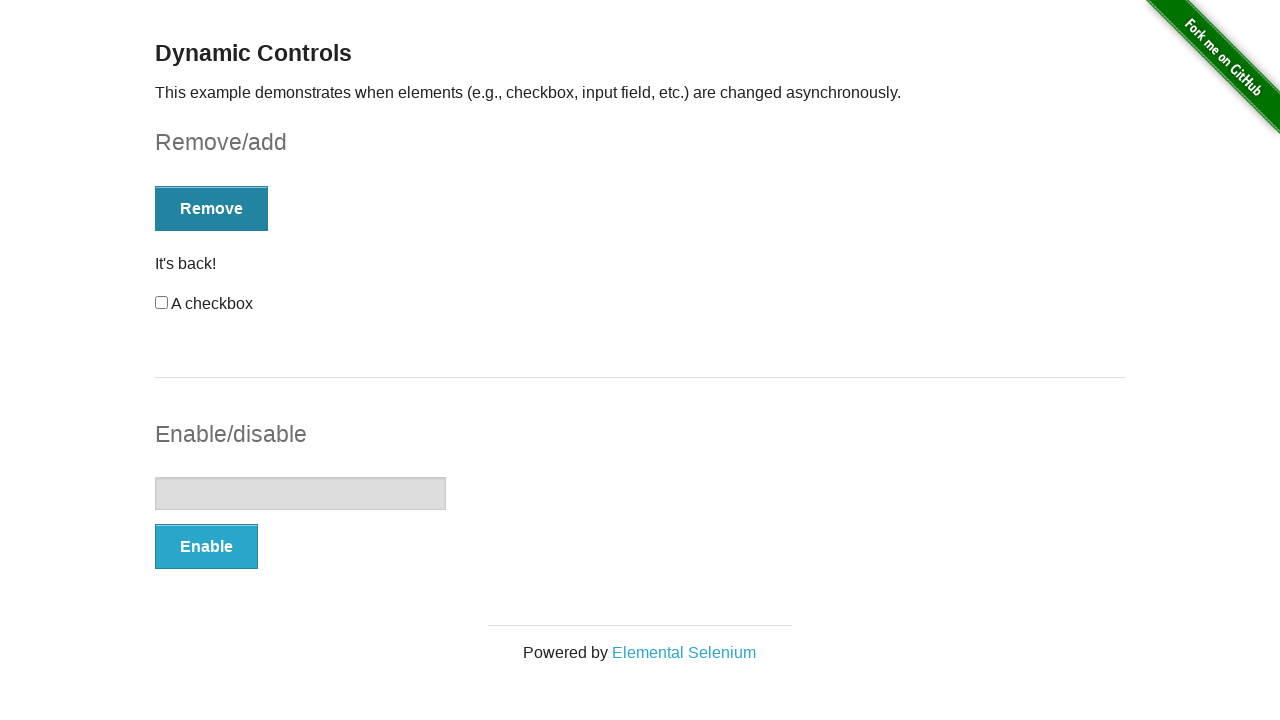

Verified 'It's back!' message is visible
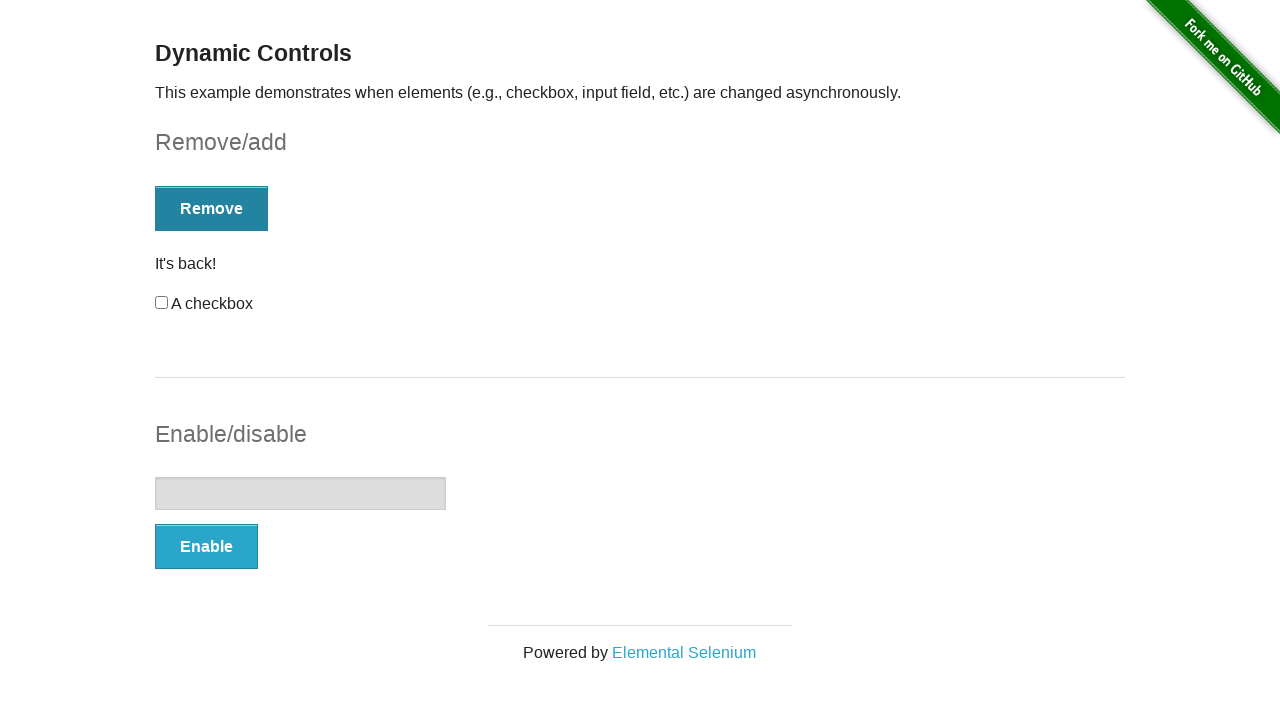

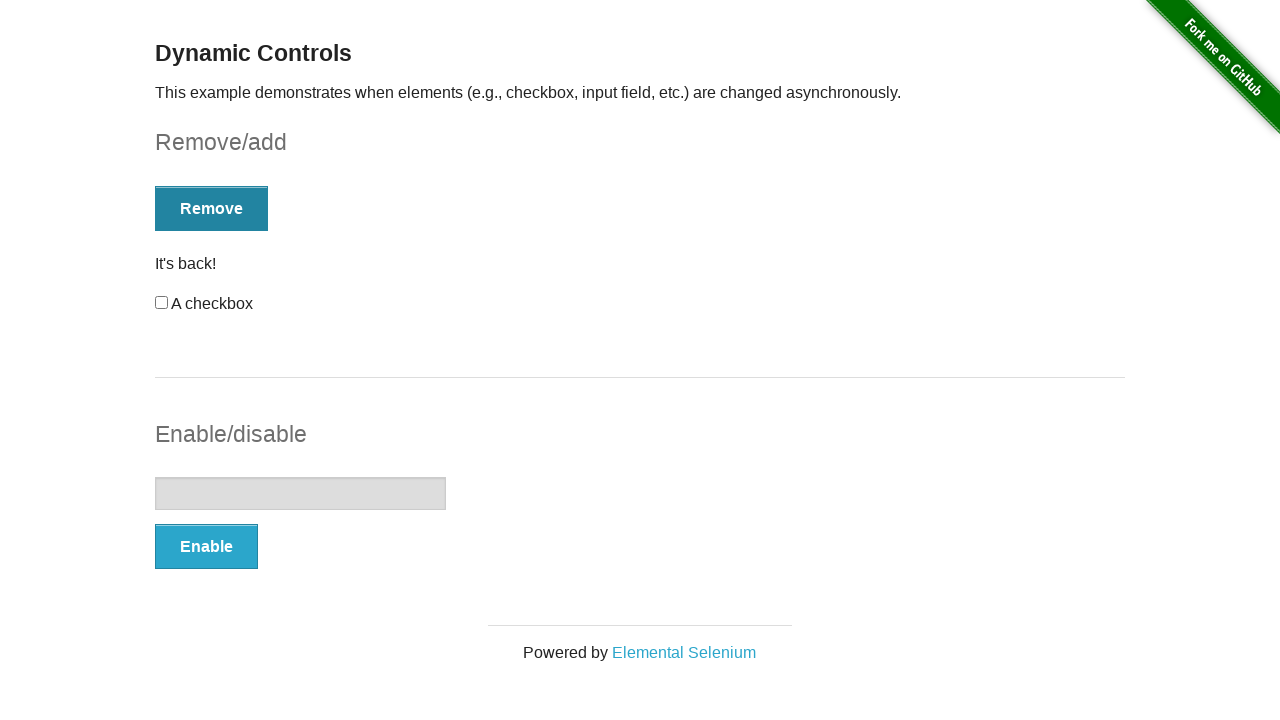